Tests a signup/contact form by filling in first name, last name, and email fields, then clicking the submit button.

Starting URL: http://secure-retreat-92358.herokuapp.com/

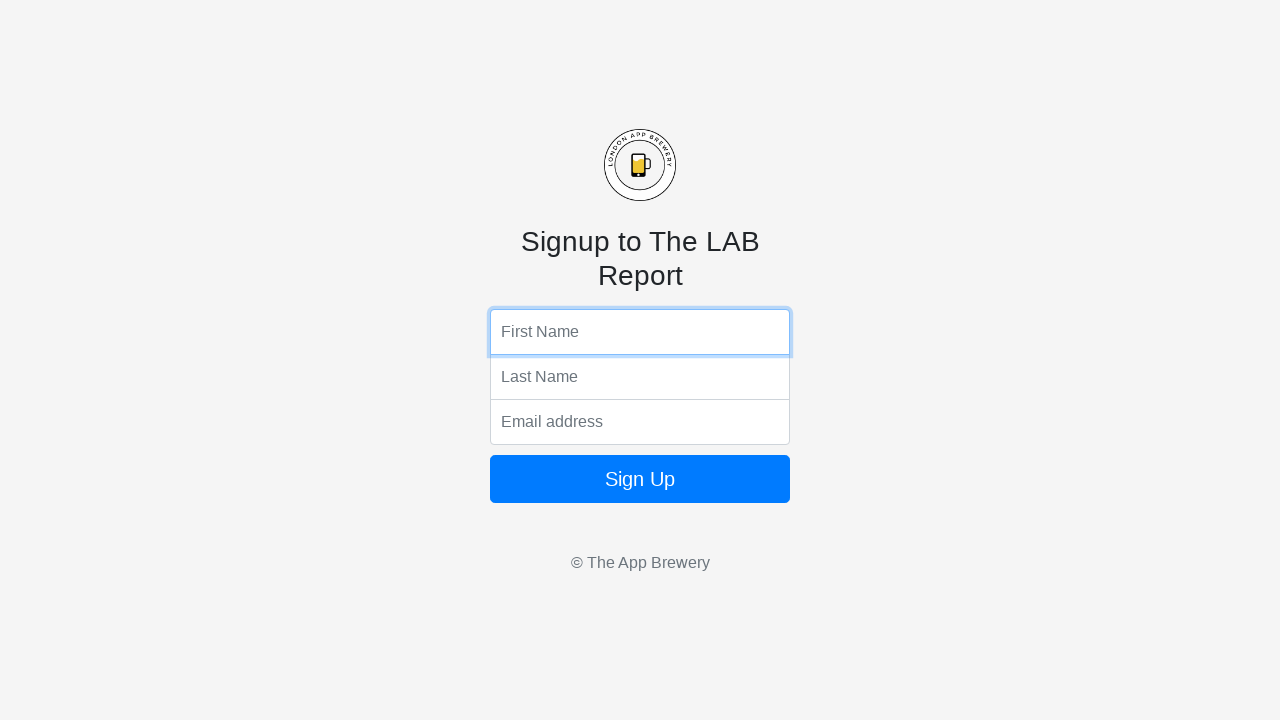

Filled first name field with 'Russell' on input[name='fName']
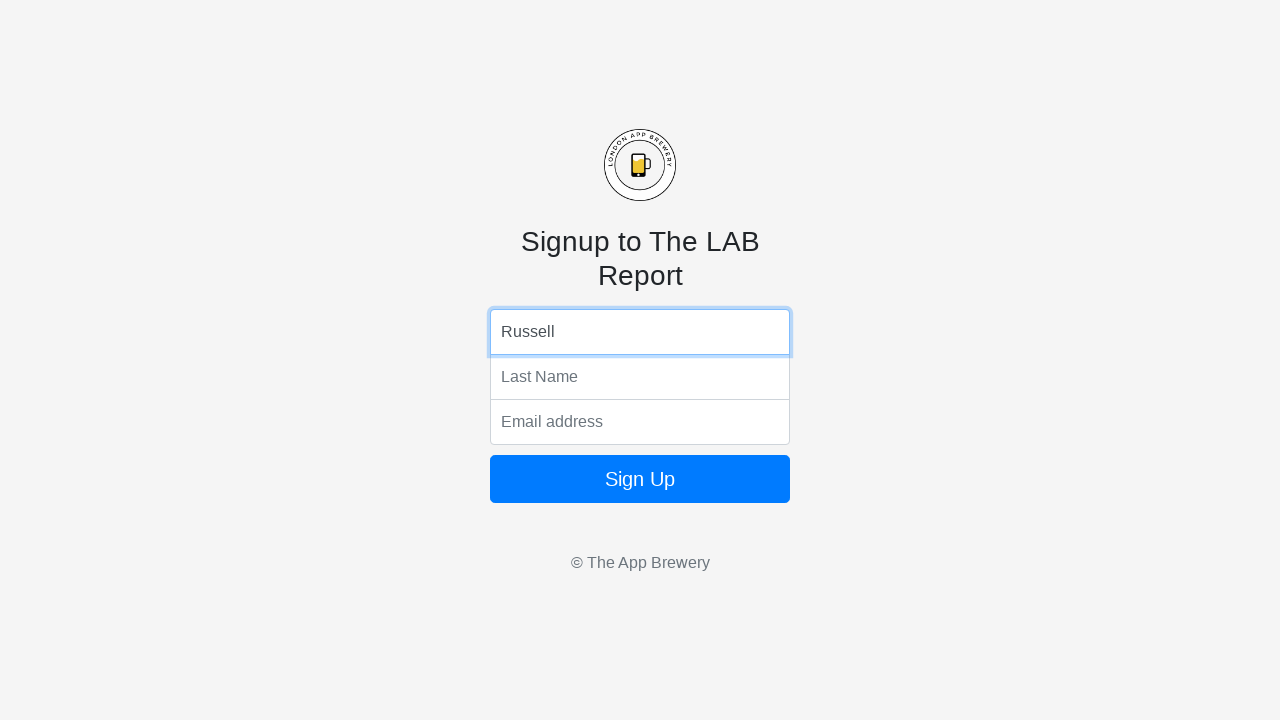

Filled last name field with 'Johnson' on input[name='lName']
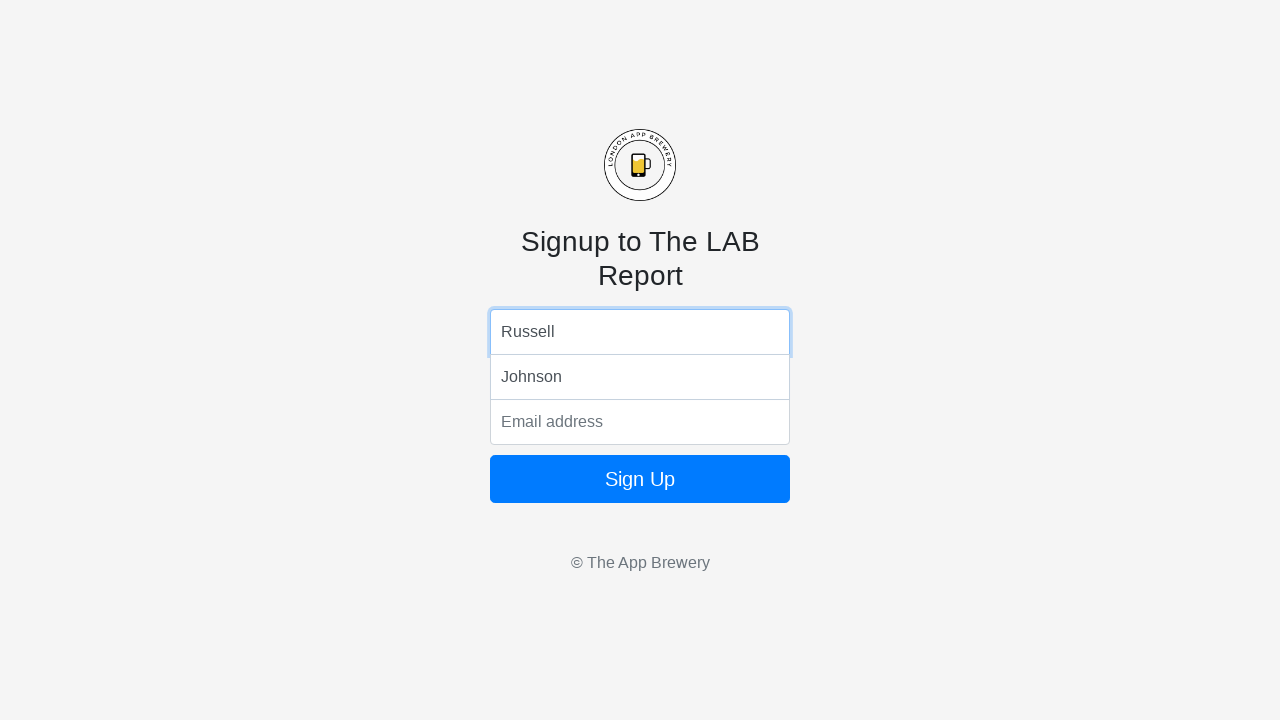

Filled email field with 'russ@email.com' on input[name='email']
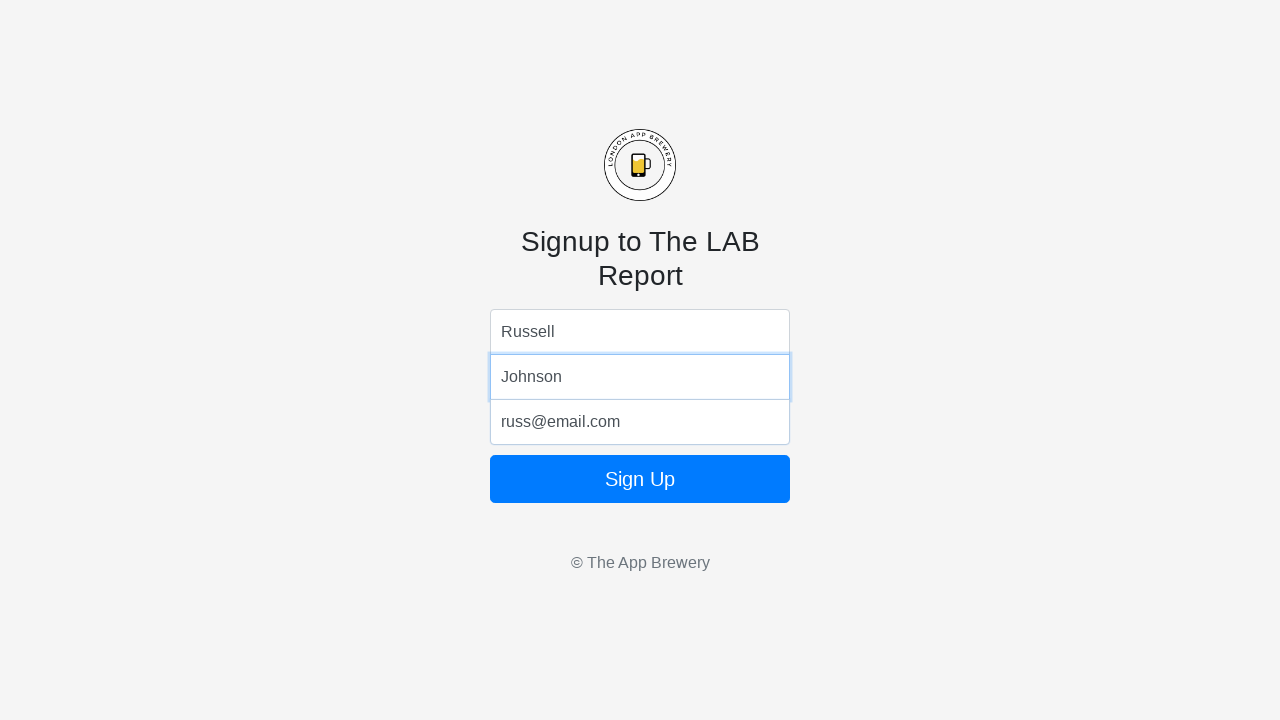

Clicked submit button to submit the form at (640, 479) on button
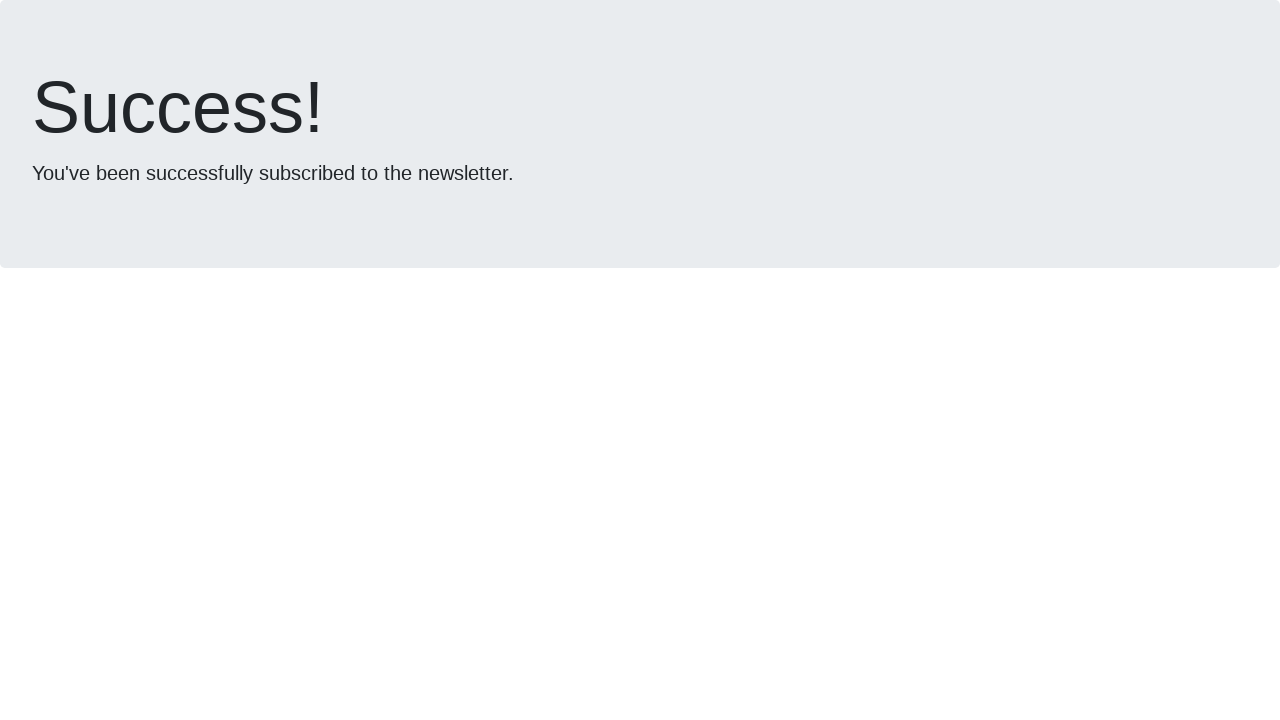

Form submission completed and page reached network idle state
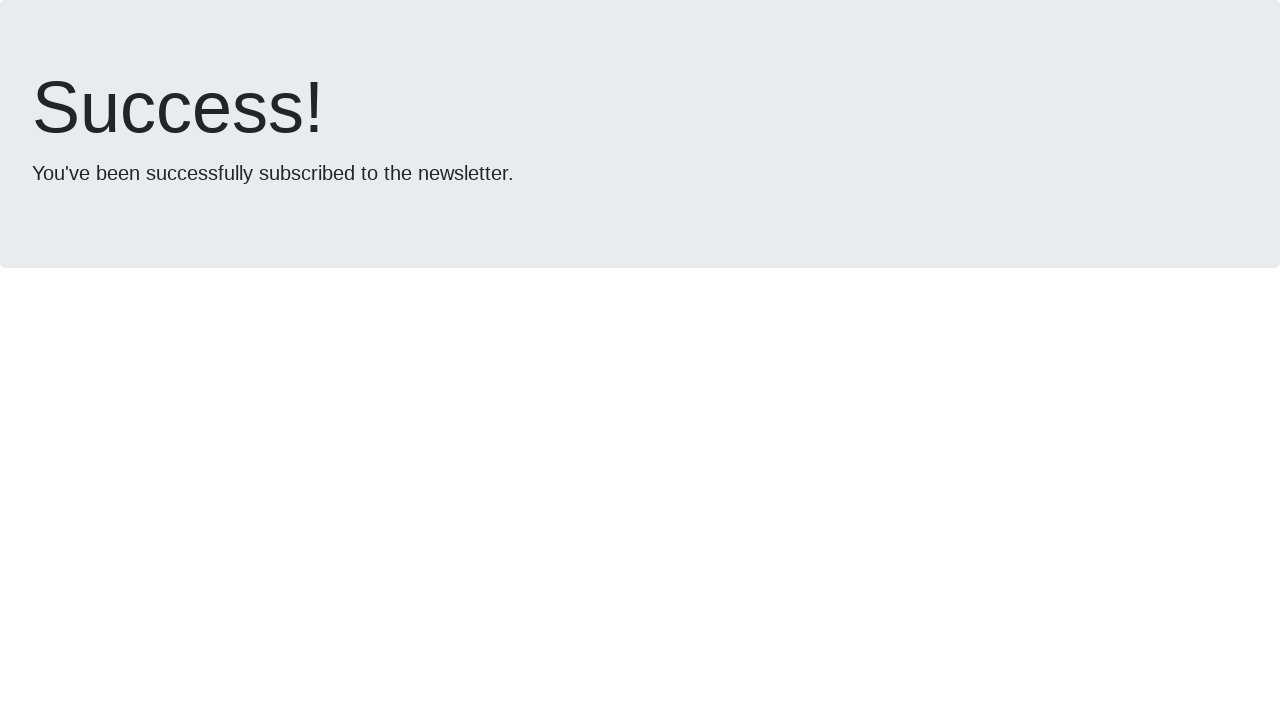

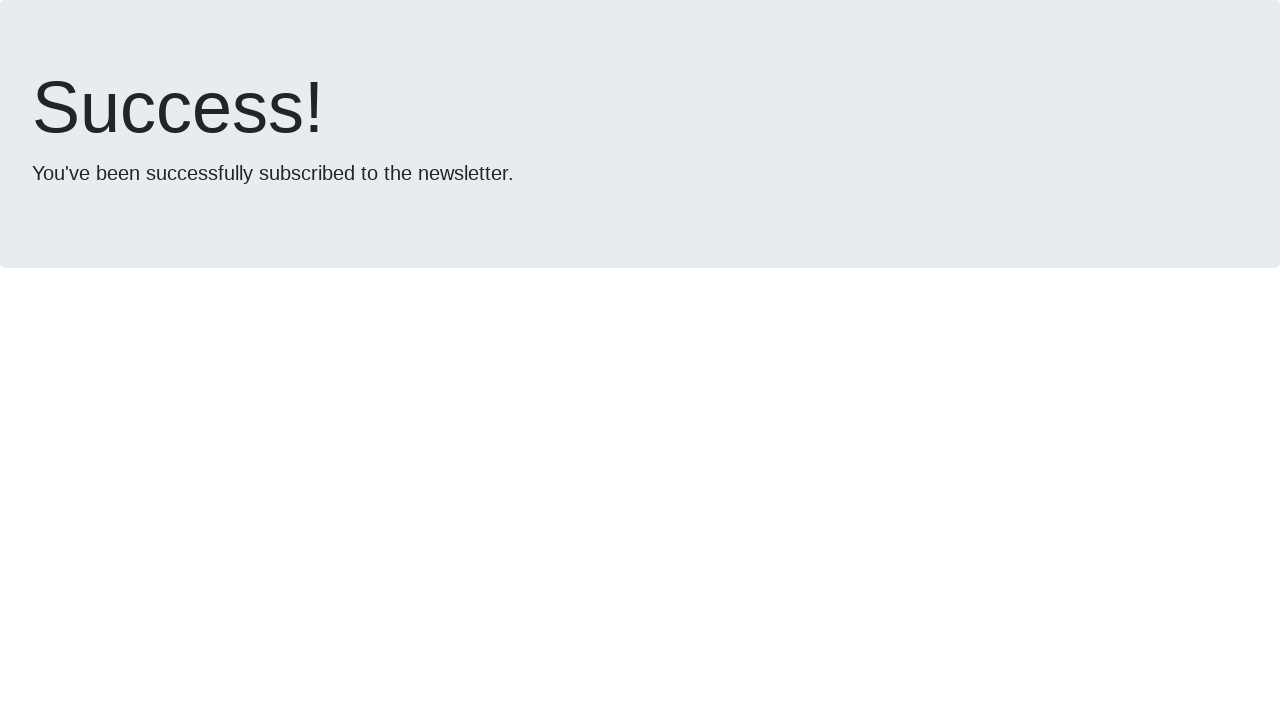